Tests file download functionality by clicking the download button and waiting for the download to complete on the DemoQA upload/download page.

Starting URL: https://demoqa.com/upload-download

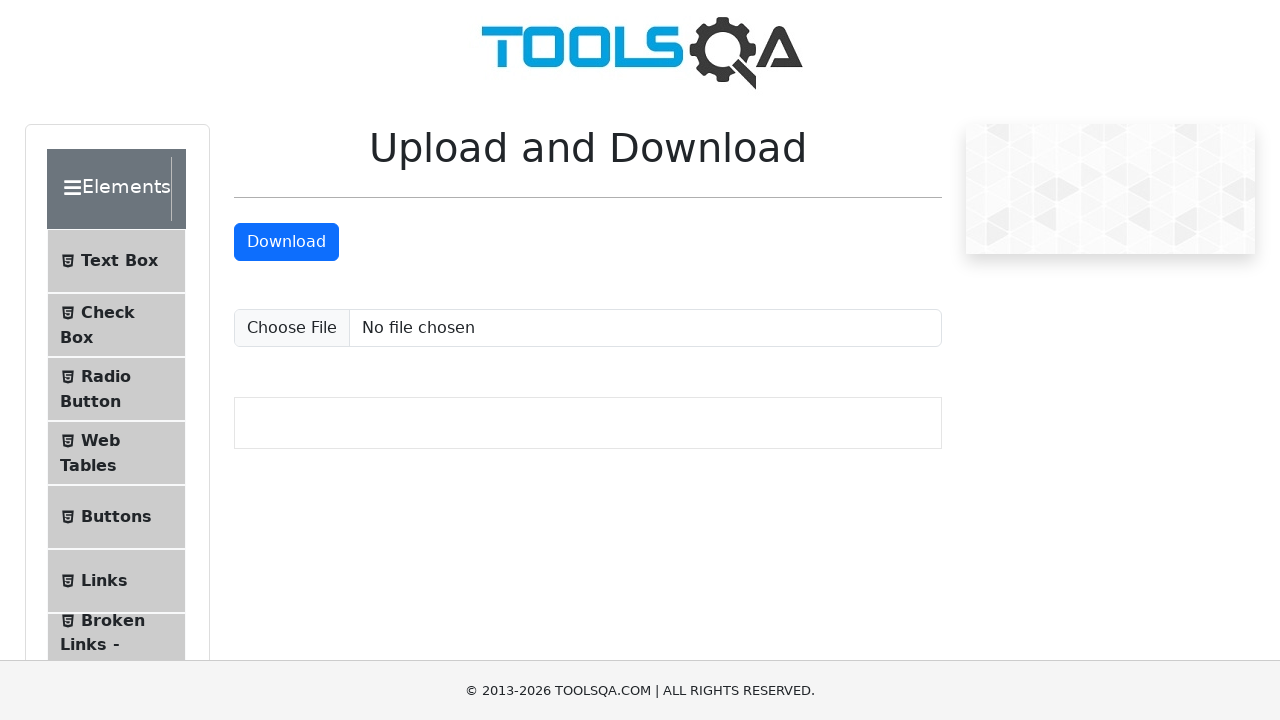

Navigated to DemoQA upload/download page
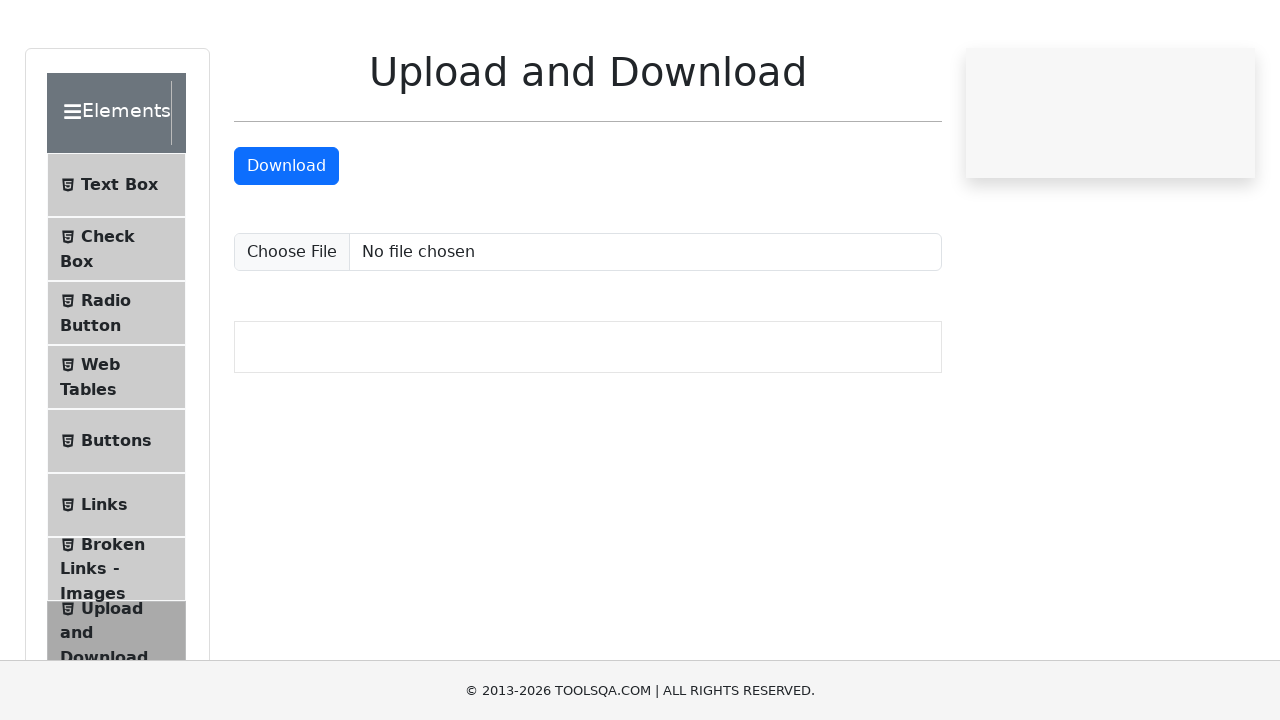

Clicked download button and initiated file download at (286, 242) on #downloadButton
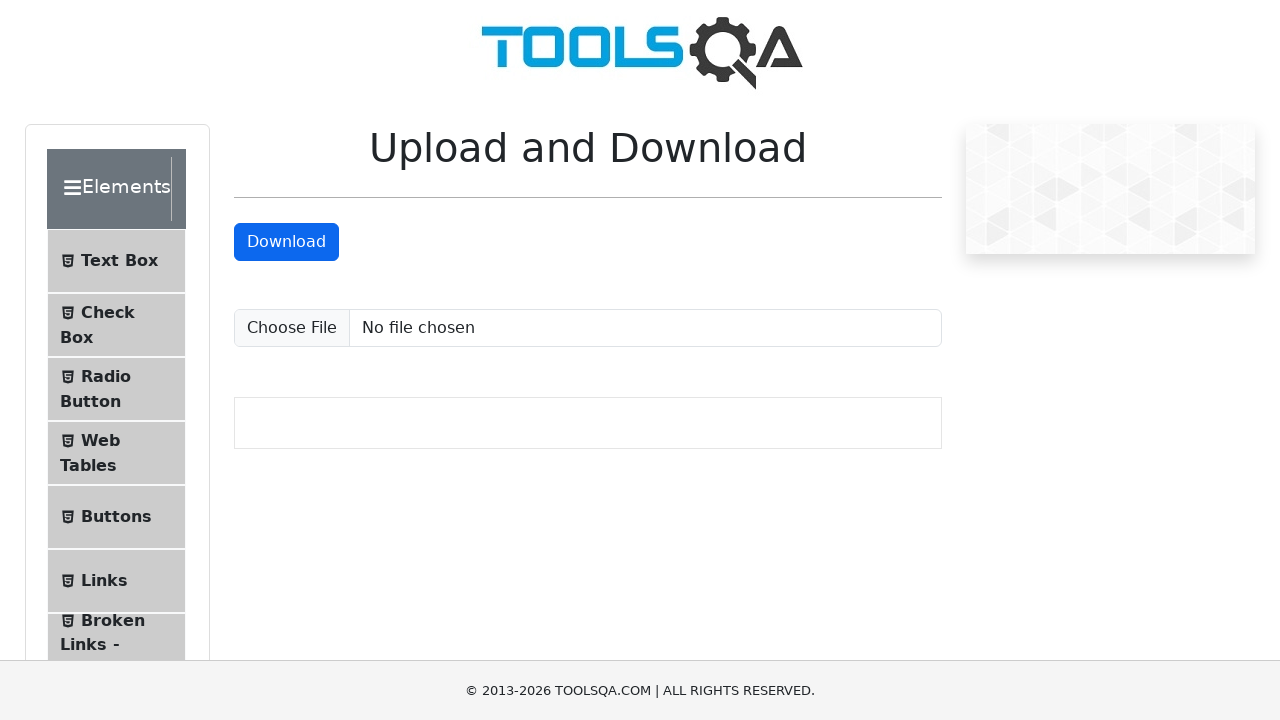

Retrieved download object
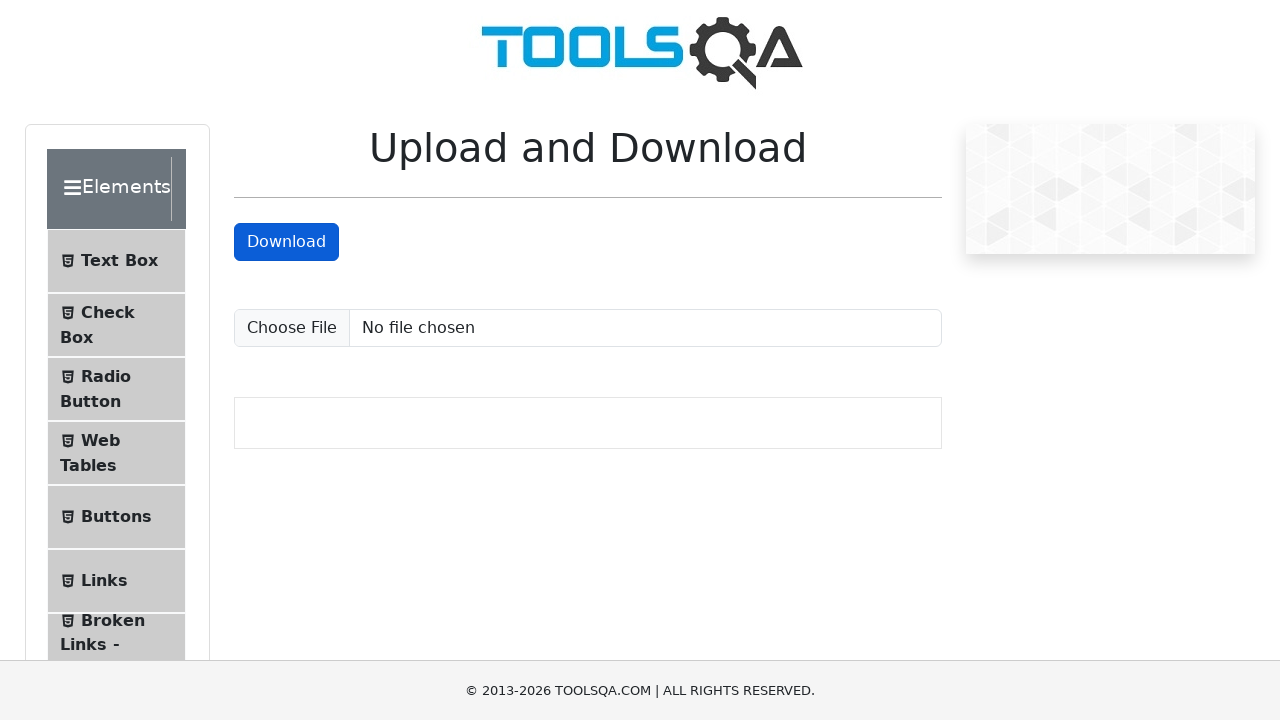

File download completed successfully at path: /tmp/playwright-artifacts-Tpz6Bm/c2f41b9e-f95e-4799-ad1c-6f4162da3a19
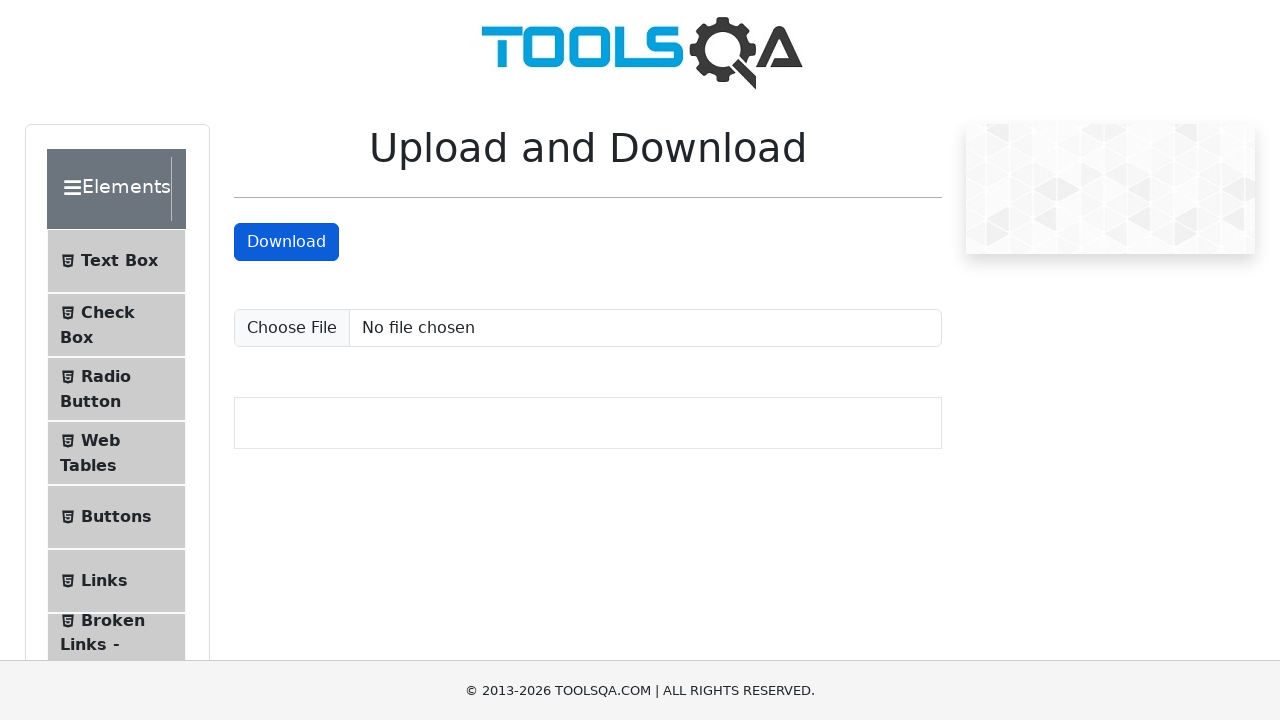

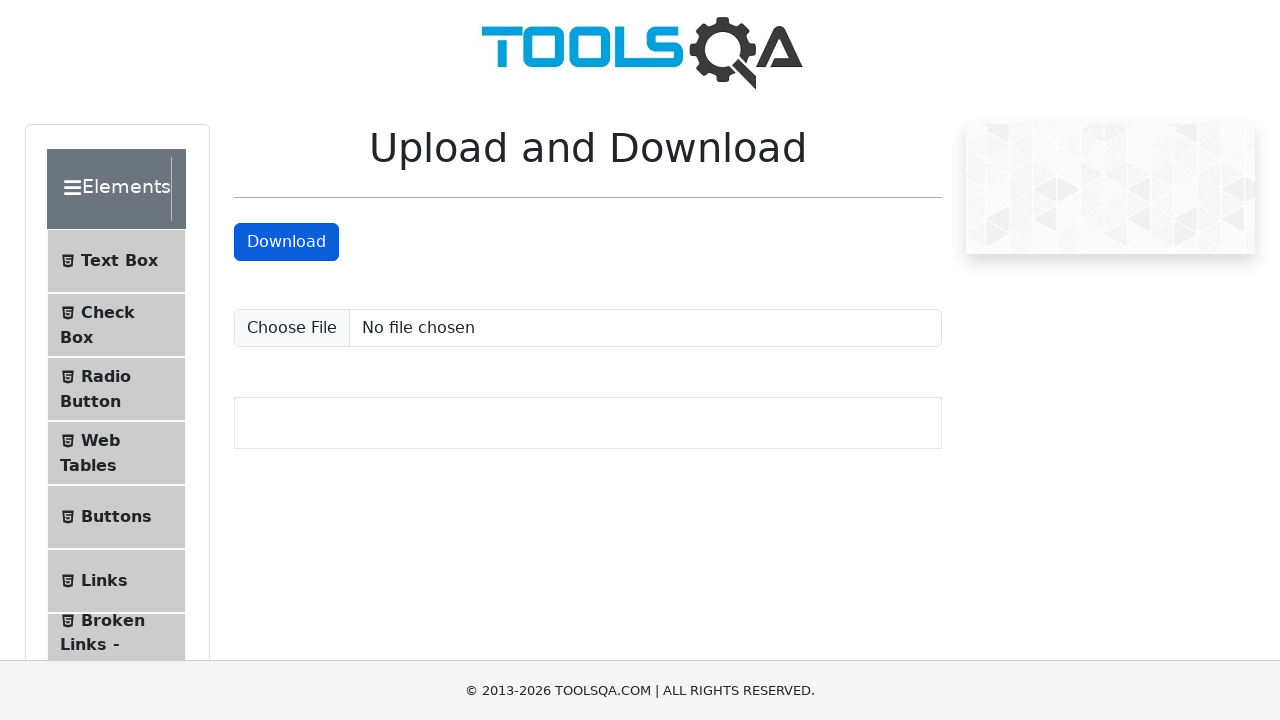